Tests that a todo item is removed when edited to an empty string.

Starting URL: https://demo.playwright.dev/todomvc

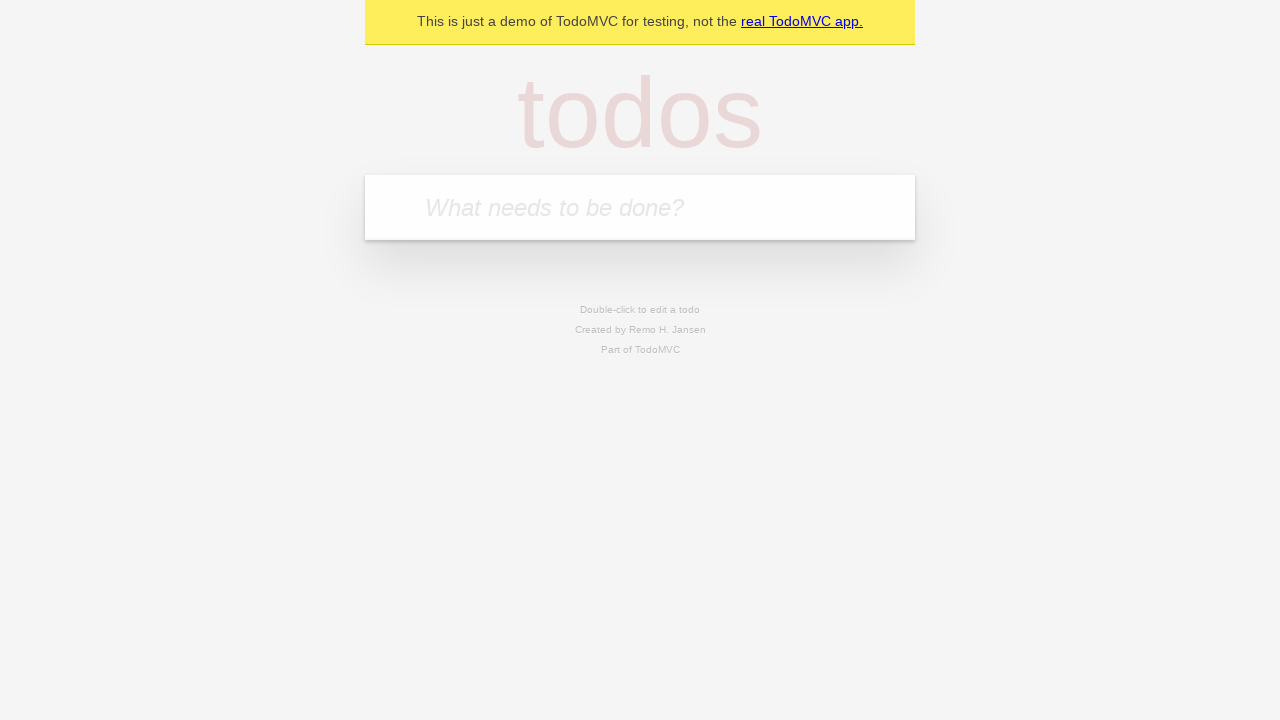

Filled todo input with 'buy some cheese' on internal:attr=[placeholder="What needs to be done?"i]
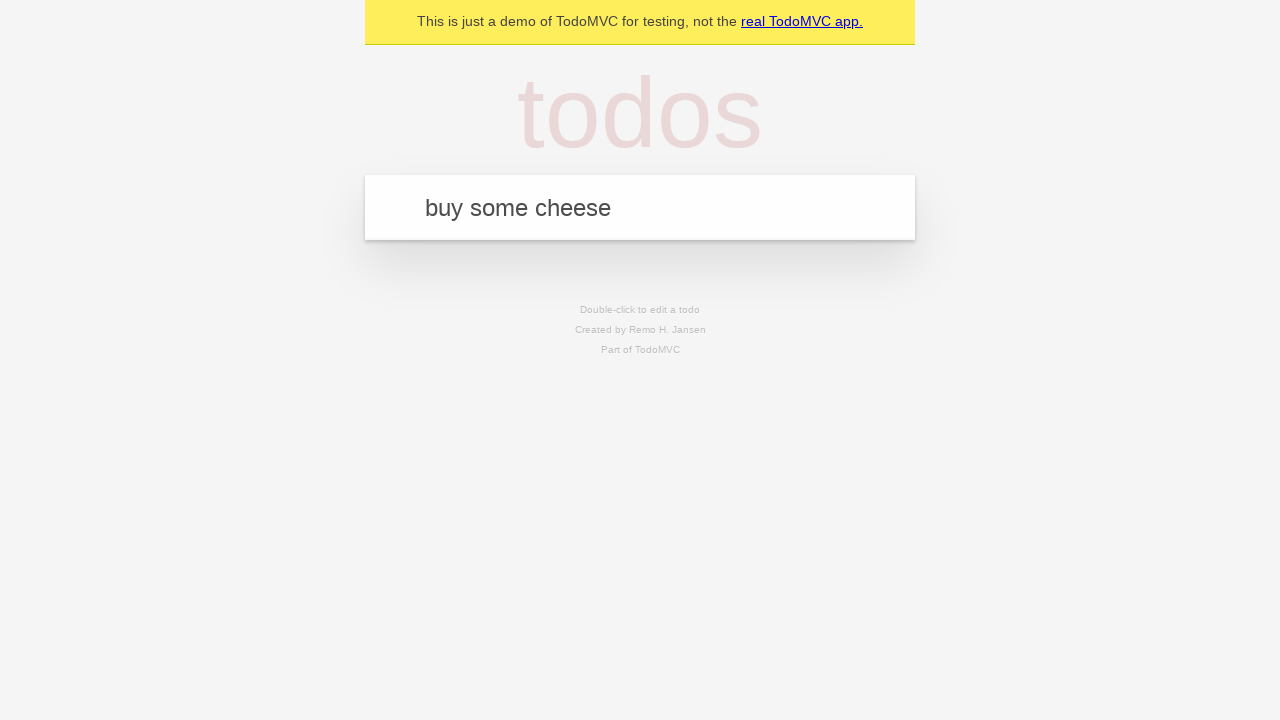

Pressed Enter to add first todo item on internal:attr=[placeholder="What needs to be done?"i]
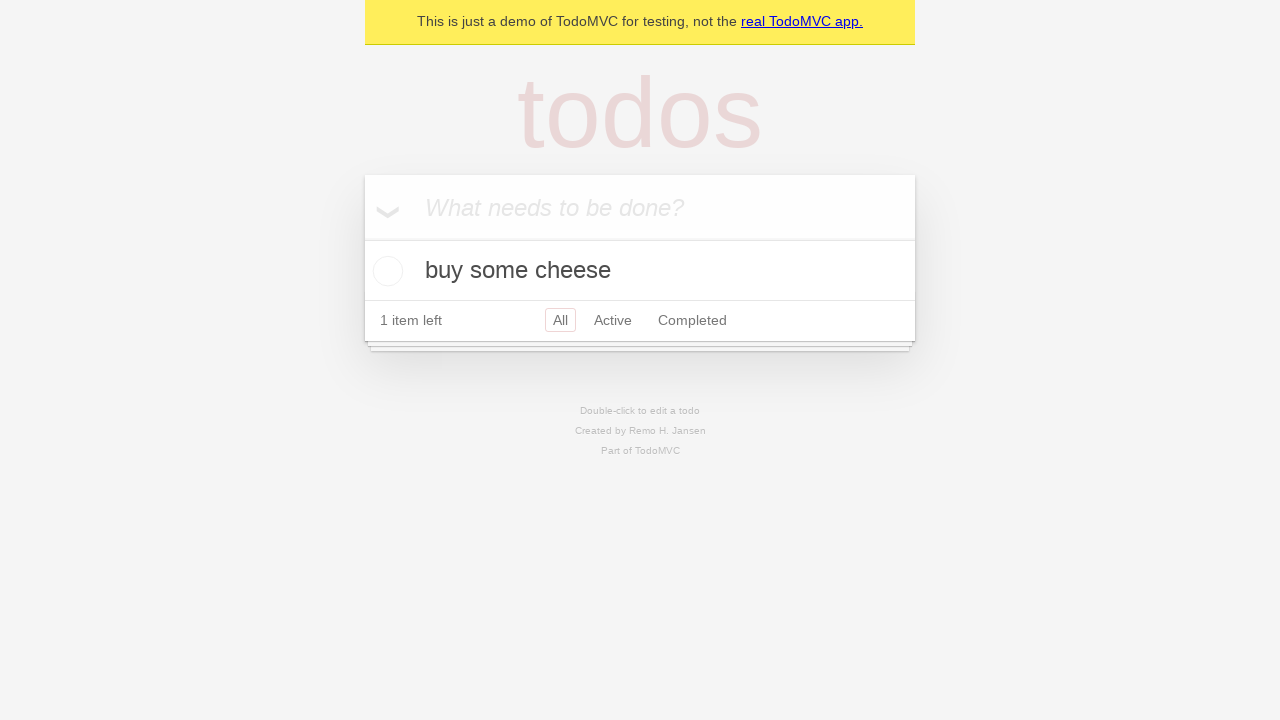

Filled todo input with 'feed the cat' on internal:attr=[placeholder="What needs to be done?"i]
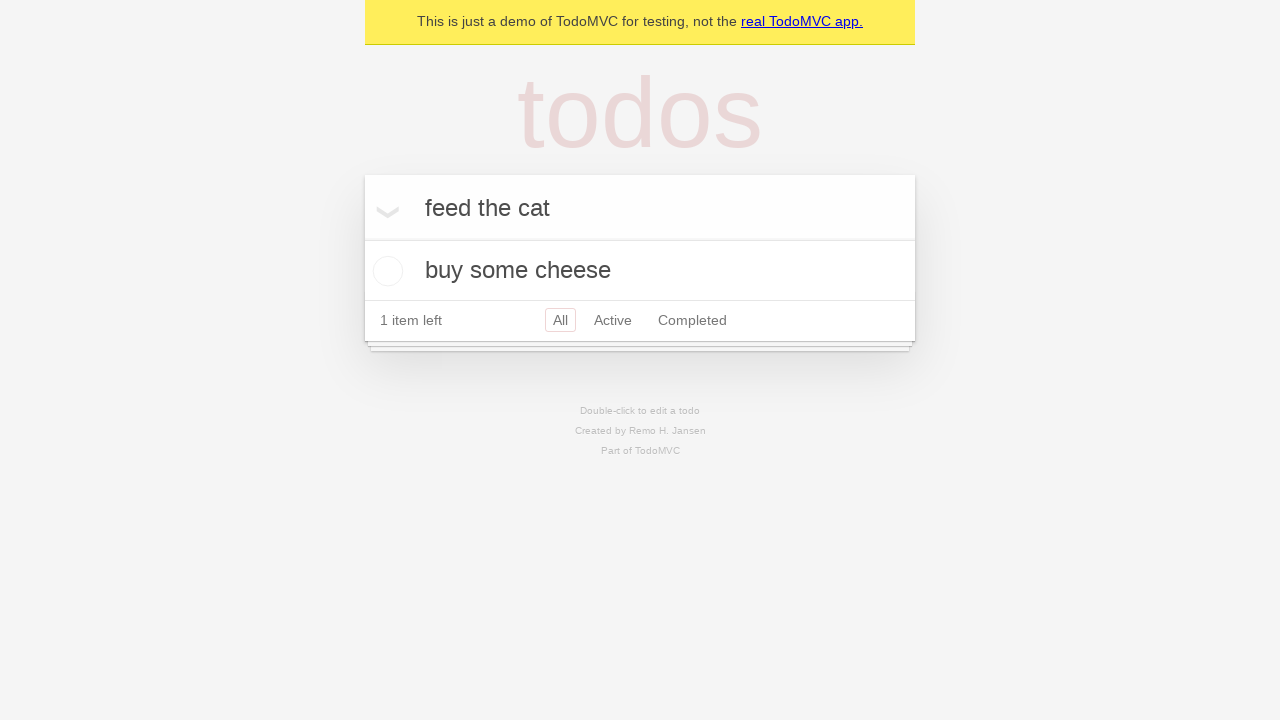

Pressed Enter to add second todo item on internal:attr=[placeholder="What needs to be done?"i]
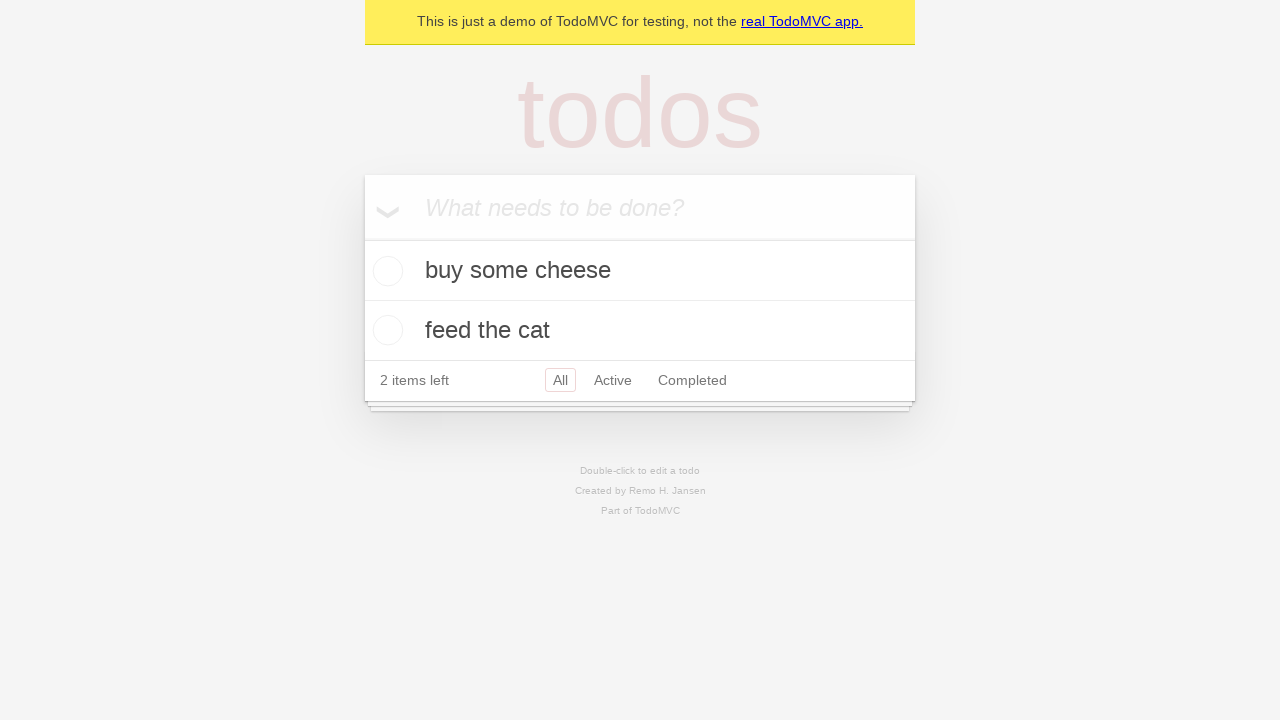

Filled todo input with 'book a doctors appointment' on internal:attr=[placeholder="What needs to be done?"i]
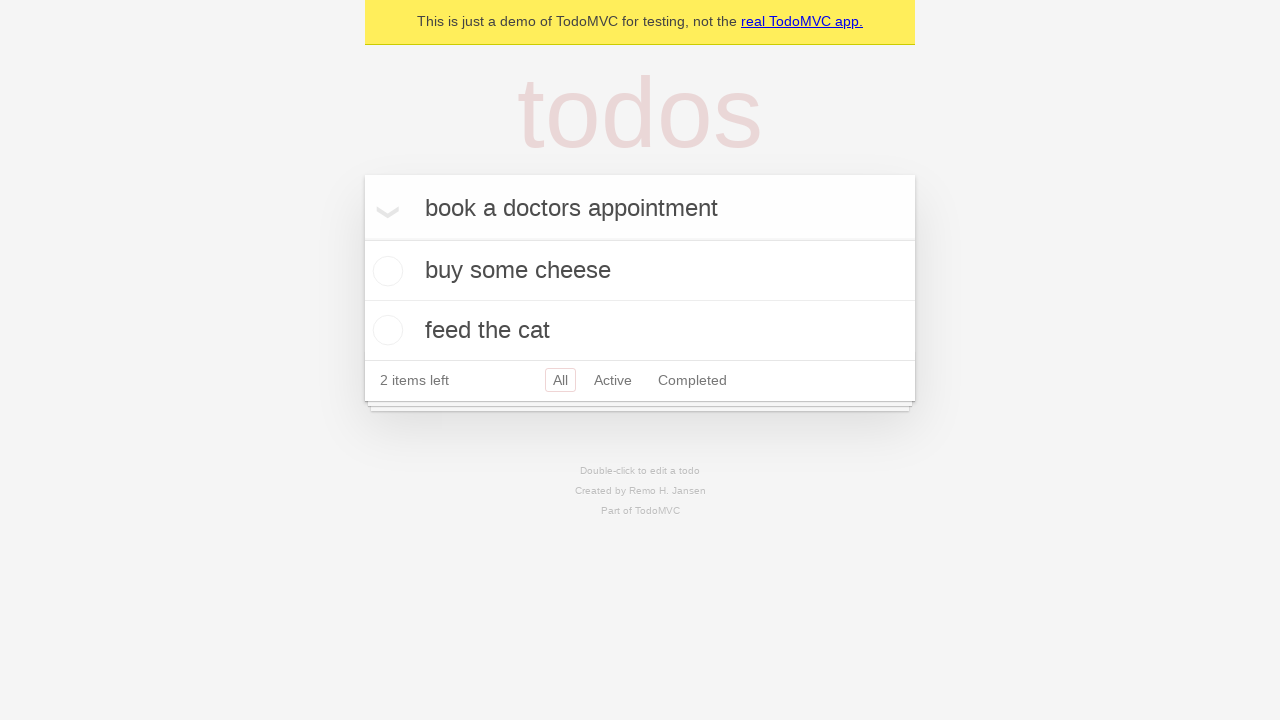

Pressed Enter to add third todo item on internal:attr=[placeholder="What needs to be done?"i]
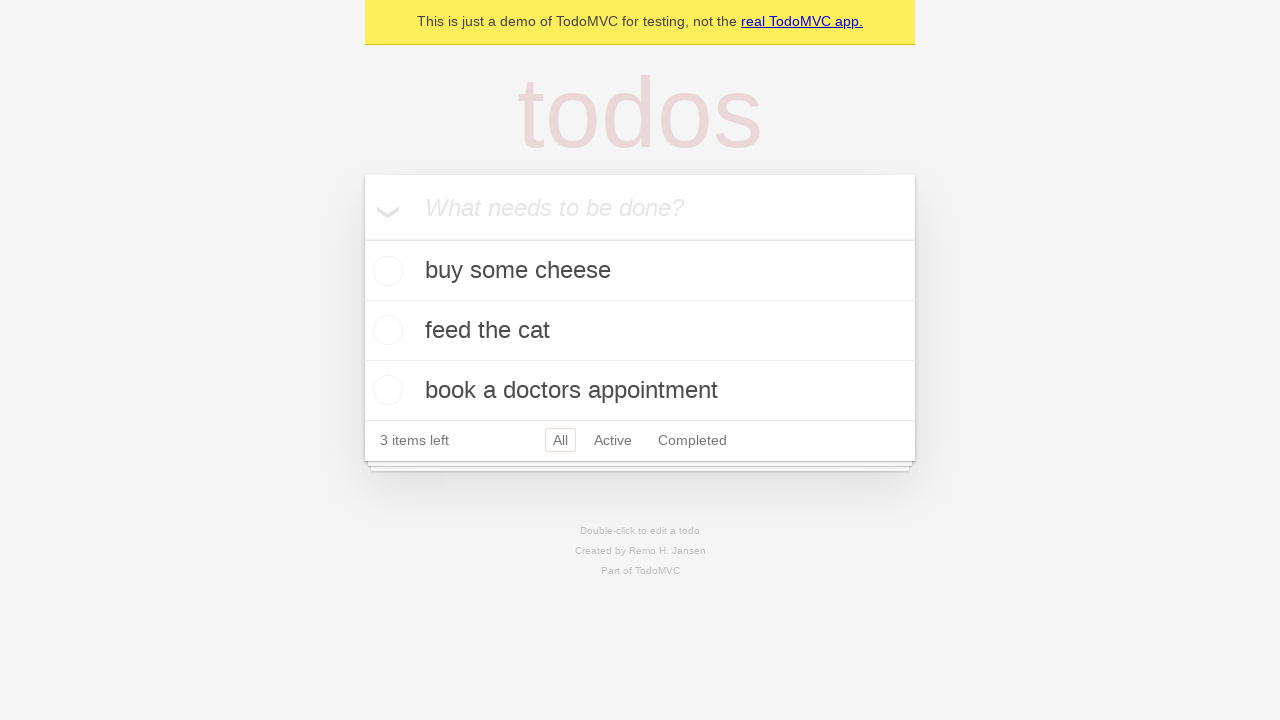

Double-clicked second todo item to enter edit mode at (640, 331) on internal:testid=[data-testid="todo-item"s] >> nth=1
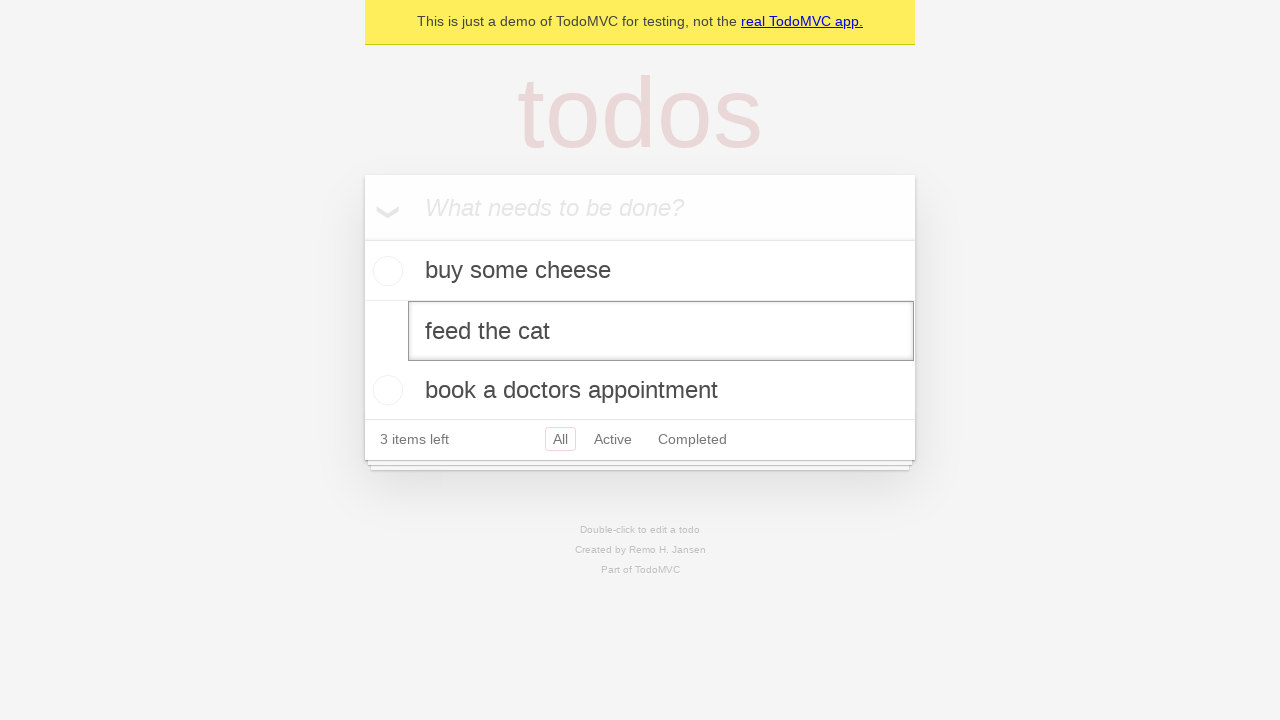

Cleared the edit field to empty string on internal:testid=[data-testid="todo-item"s] >> nth=1 >> internal:role=textbox[nam
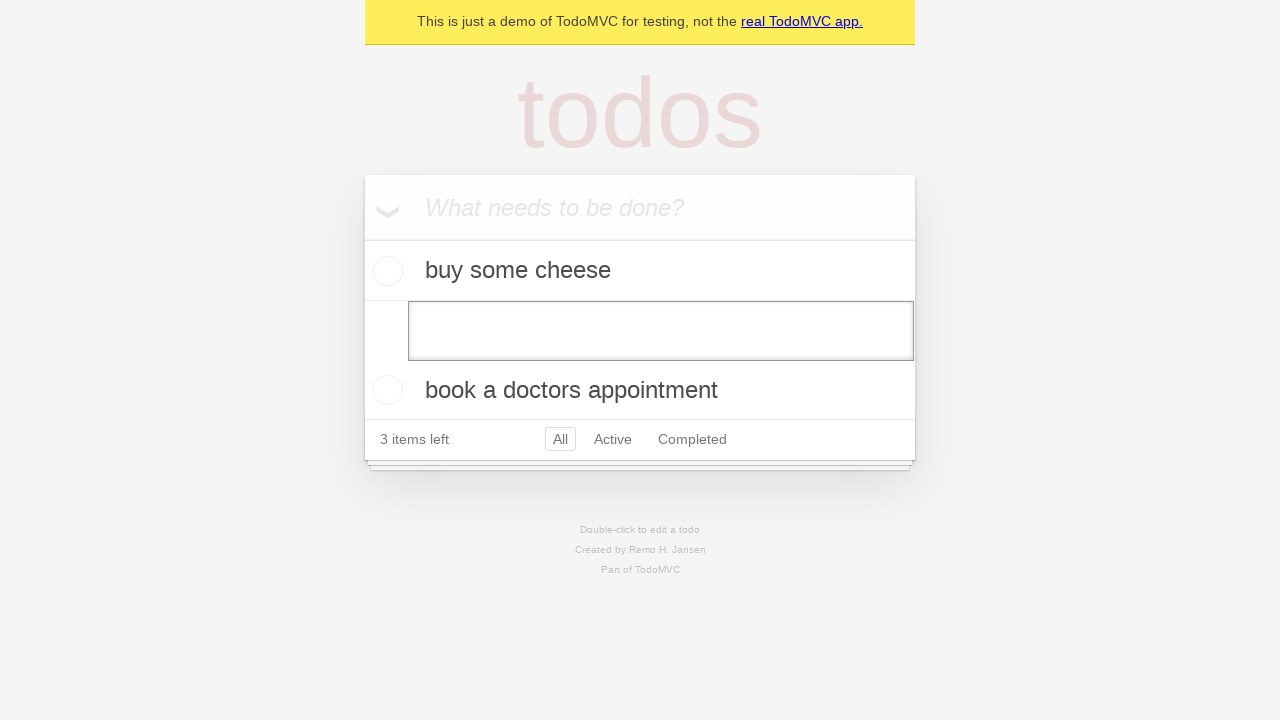

Pressed Enter to confirm removal of todo item with empty text on internal:testid=[data-testid="todo-item"s] >> nth=1 >> internal:role=textbox[nam
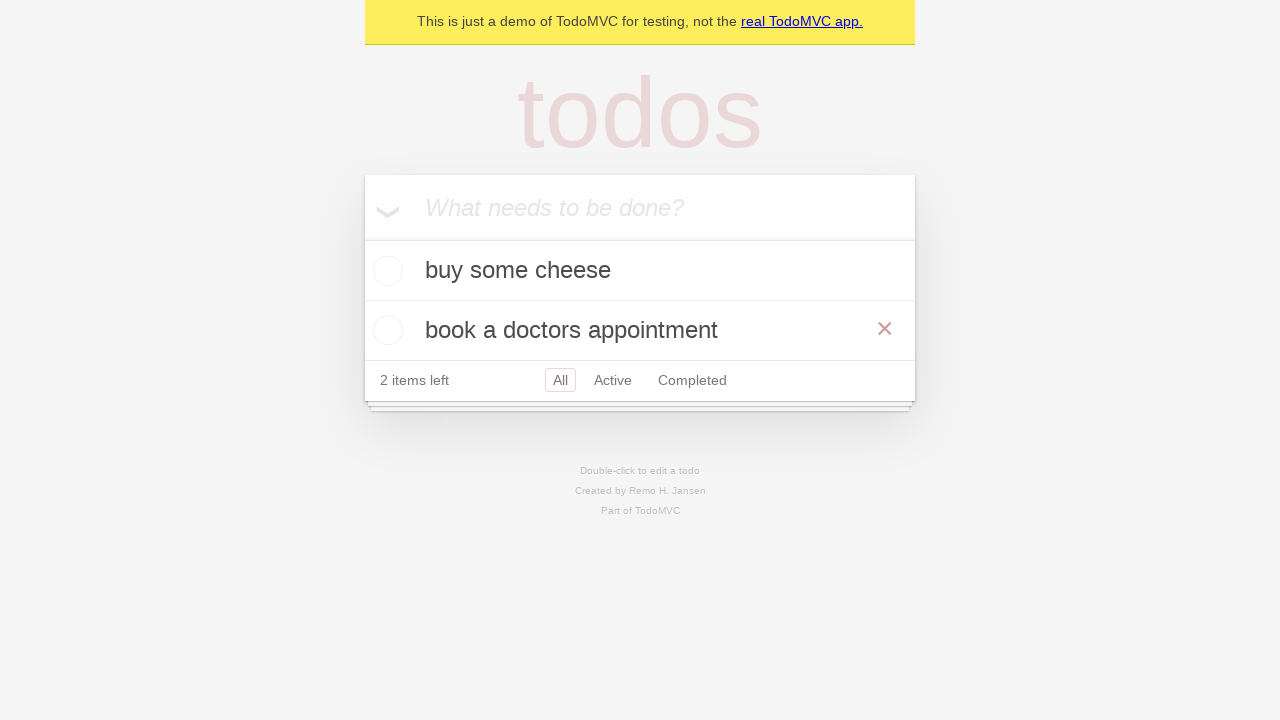

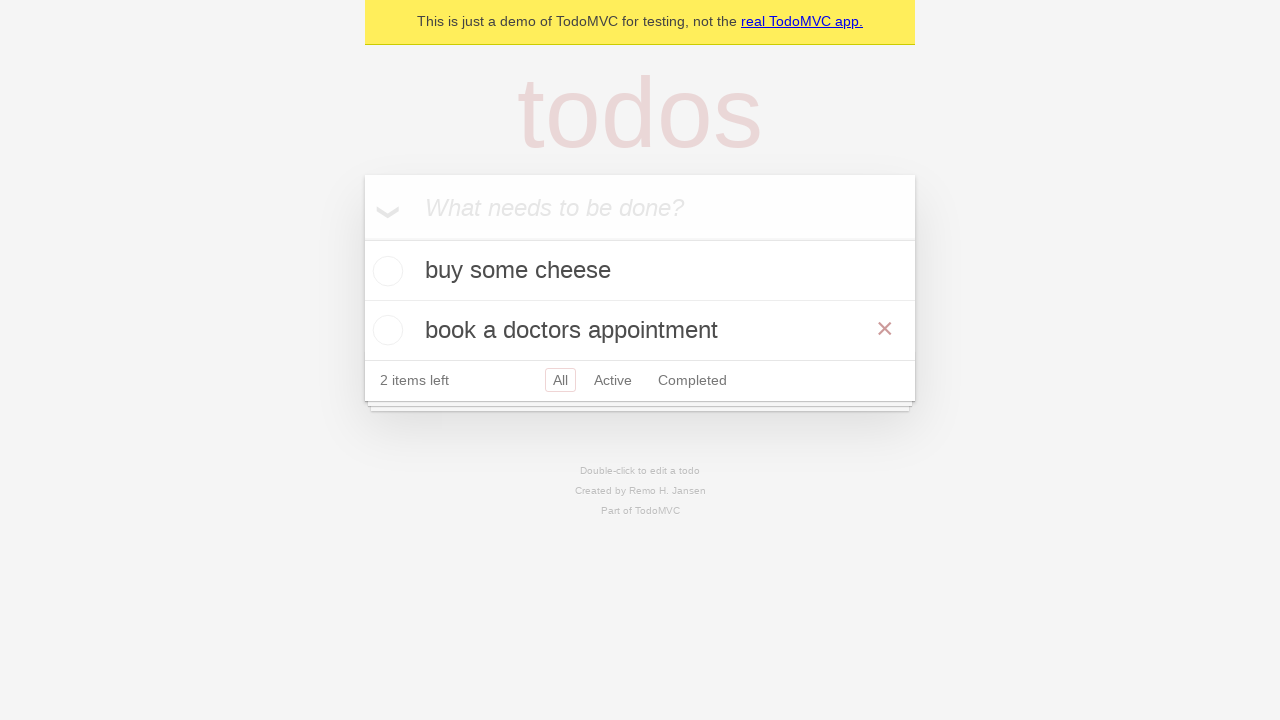